Tests double-click functionality on a button element and verifies the resulting message appears

Starting URL: https://demoqa.com/buttons

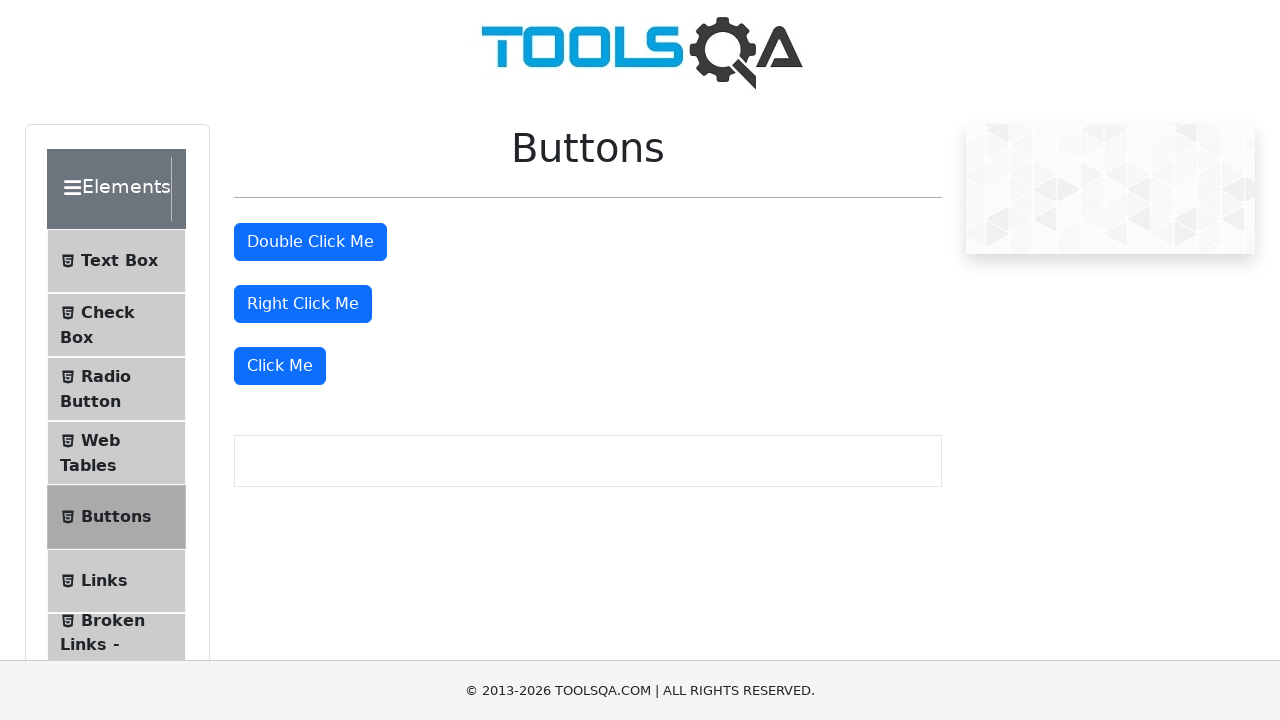

Located the double-click button element
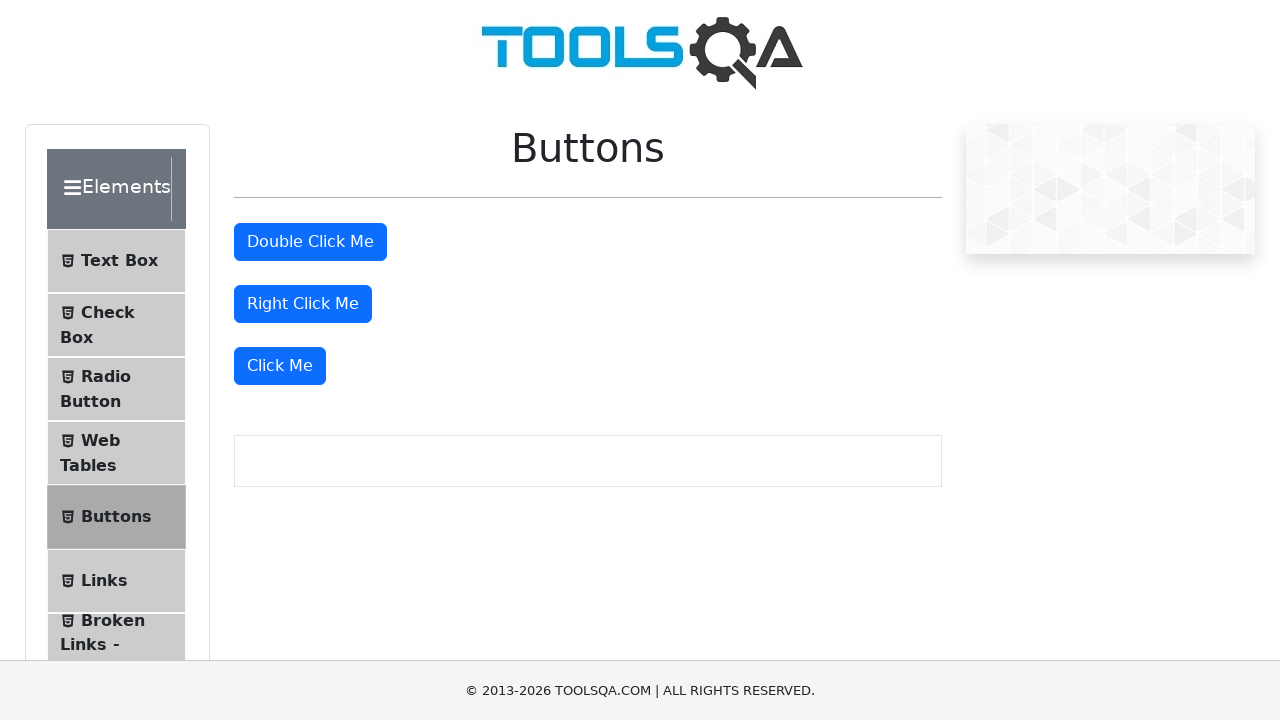

Double-clicked the button element at (310, 242) on #doubleClickBtn
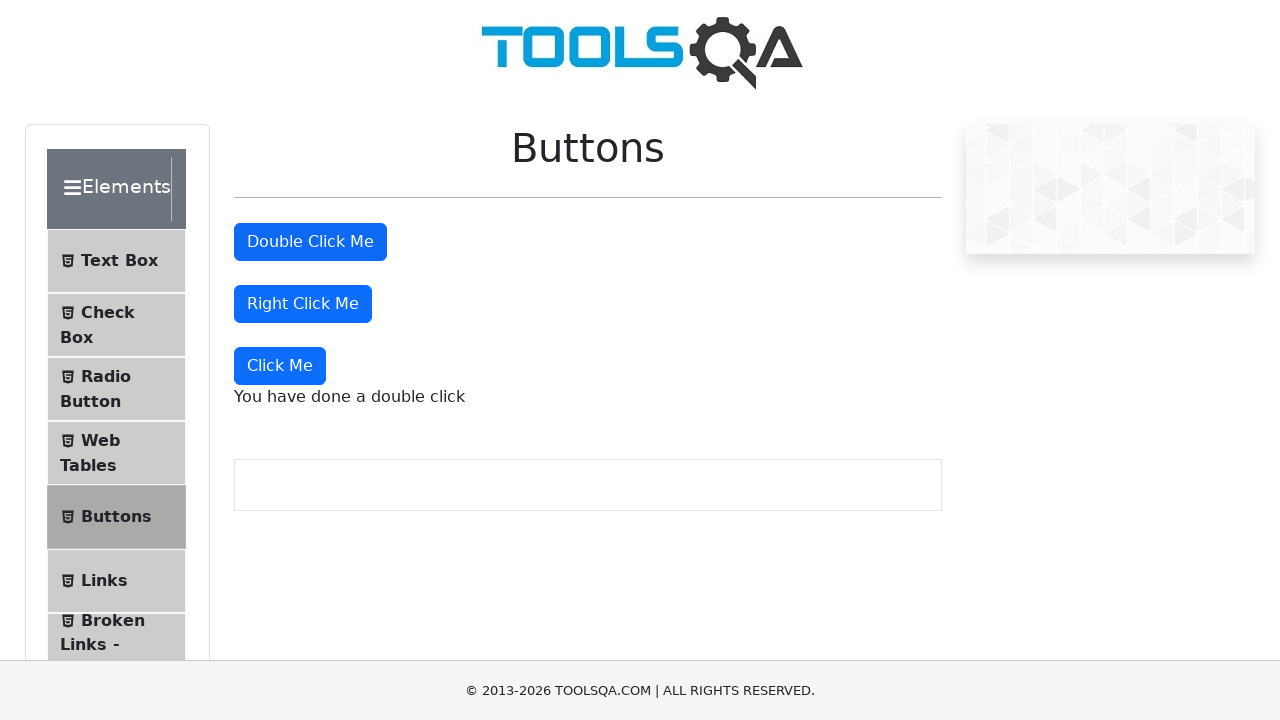

Double-click message appeared on the page
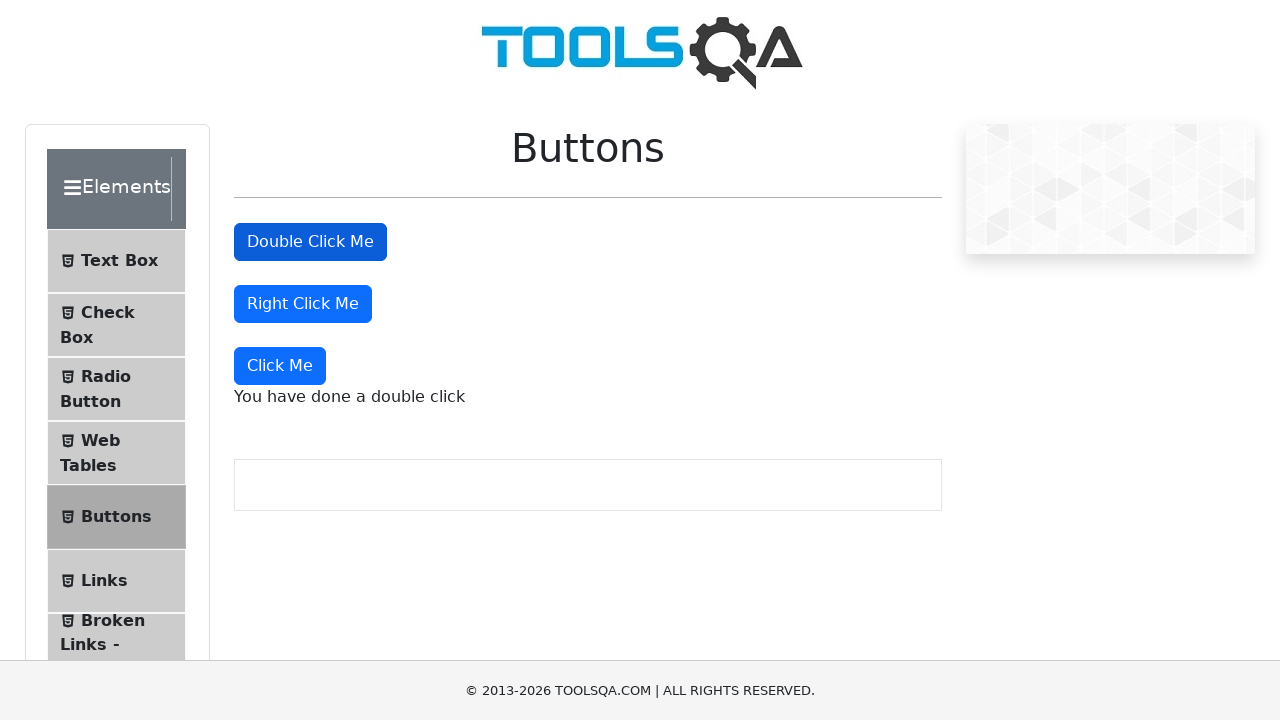

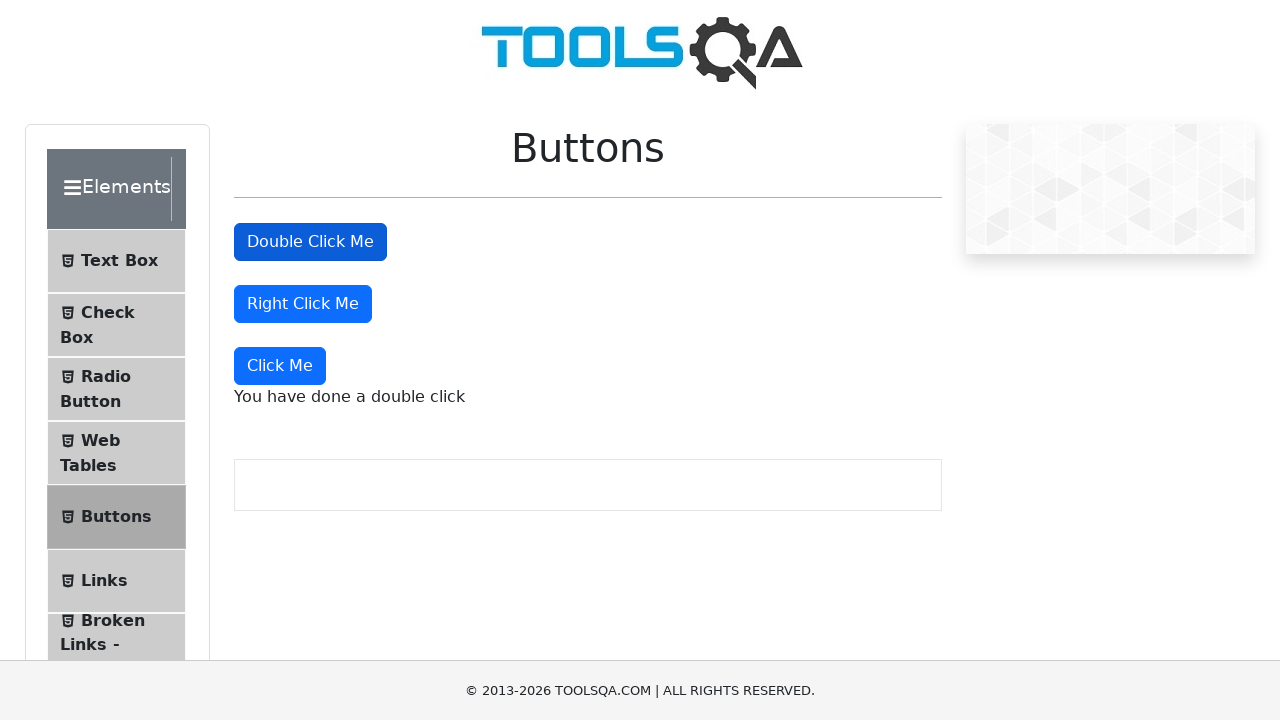